Clicks on the Button link and takes a screenshot of the resulting page

Starting URL: https://jqueryui.com/

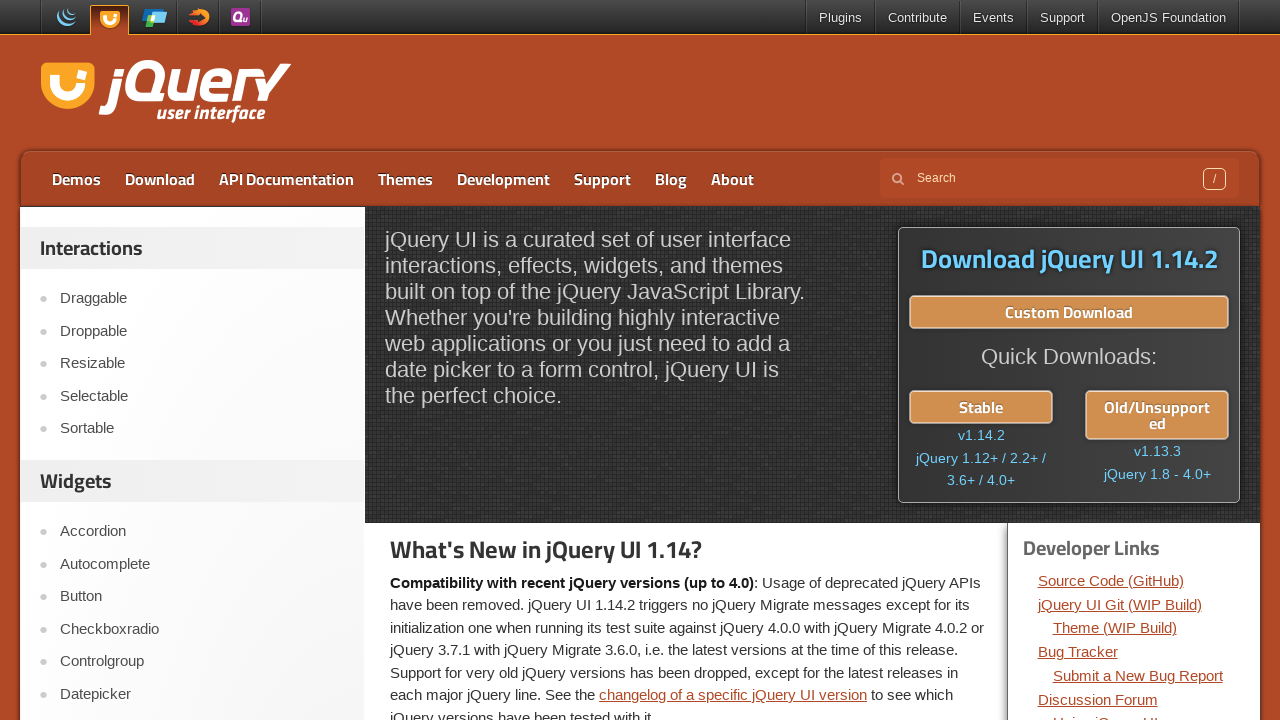

Clicked on the Button link at (202, 597) on a:text('Button')
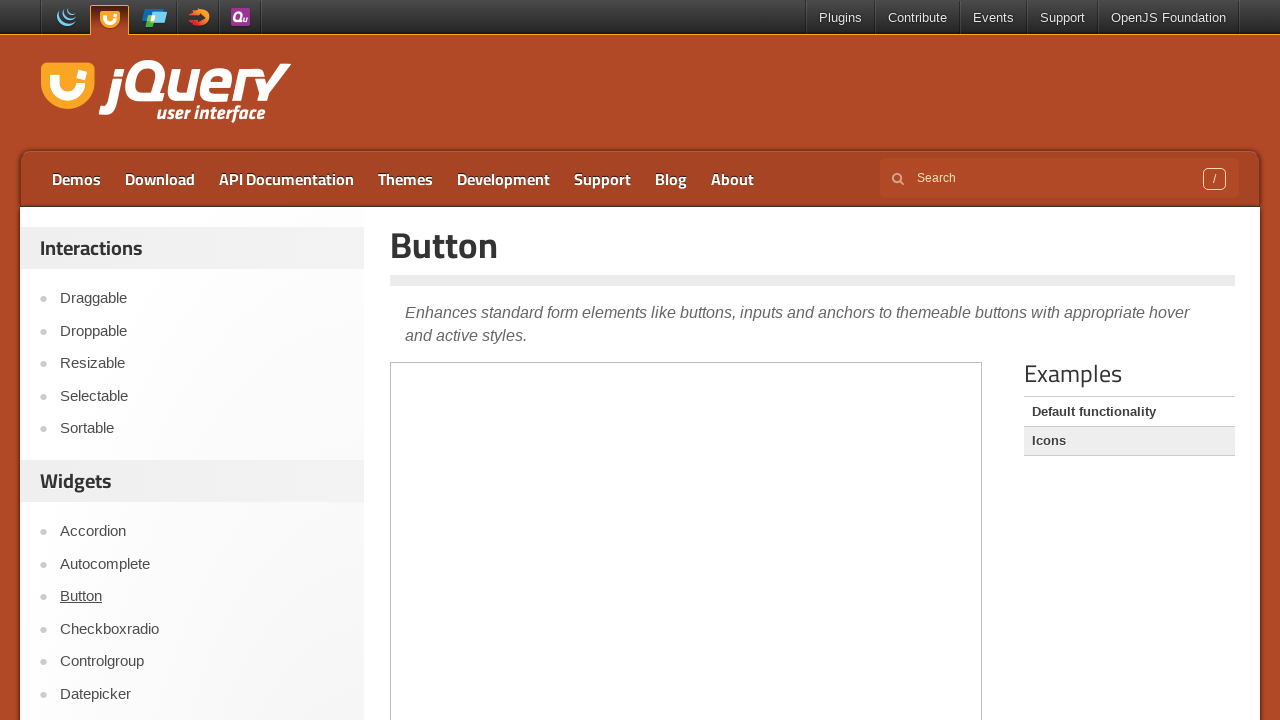

Captured screenshot of the Button page
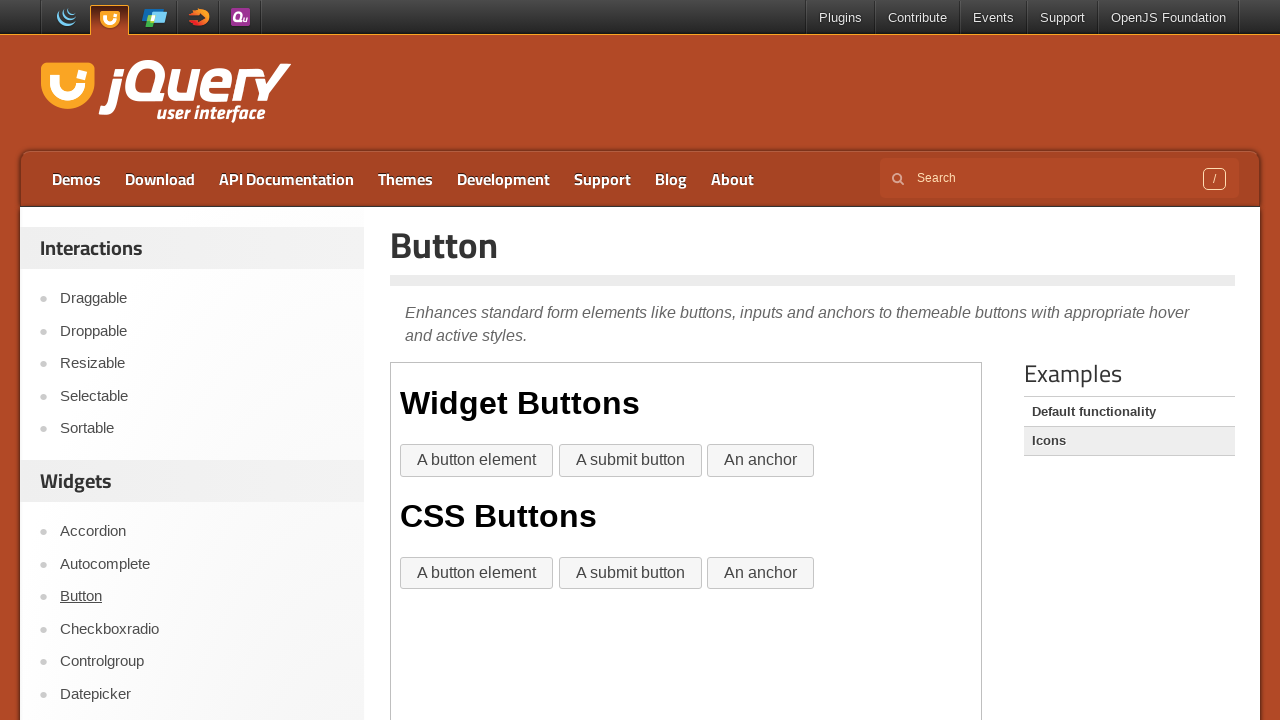

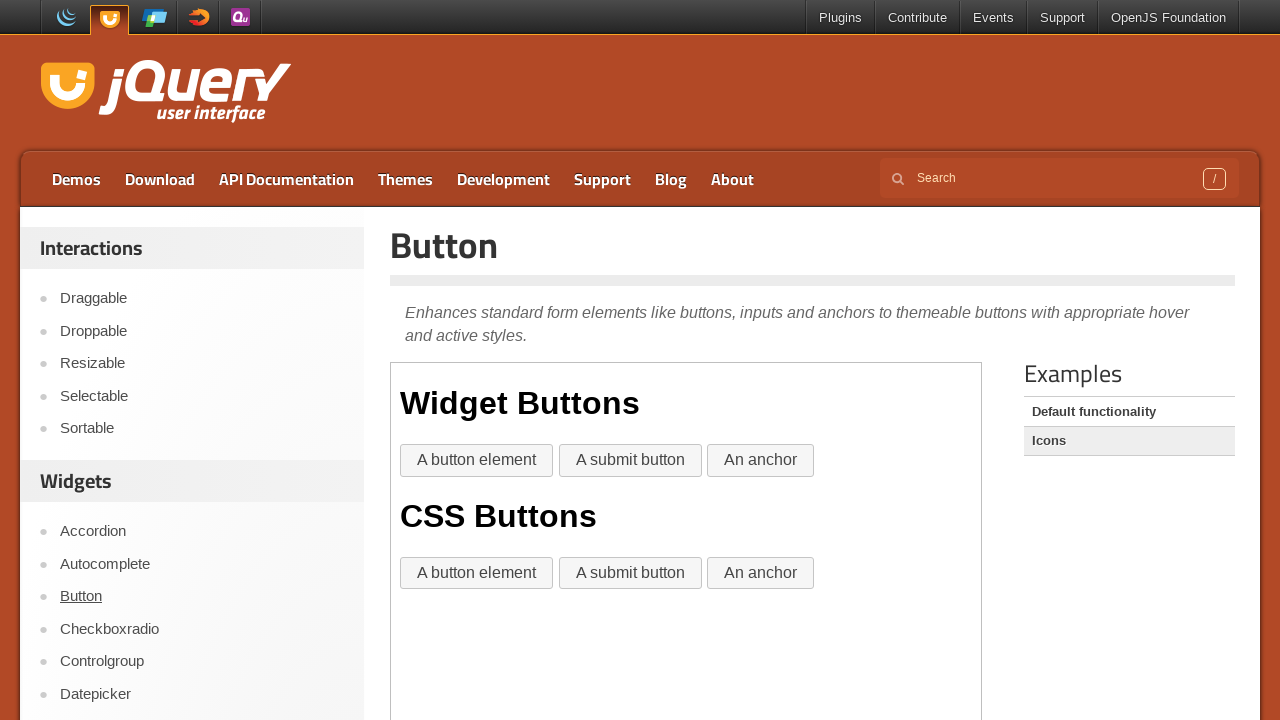